Tests iframe handling by switching to a frame and reading the heading text

Starting URL: https://demoqa.com/frames

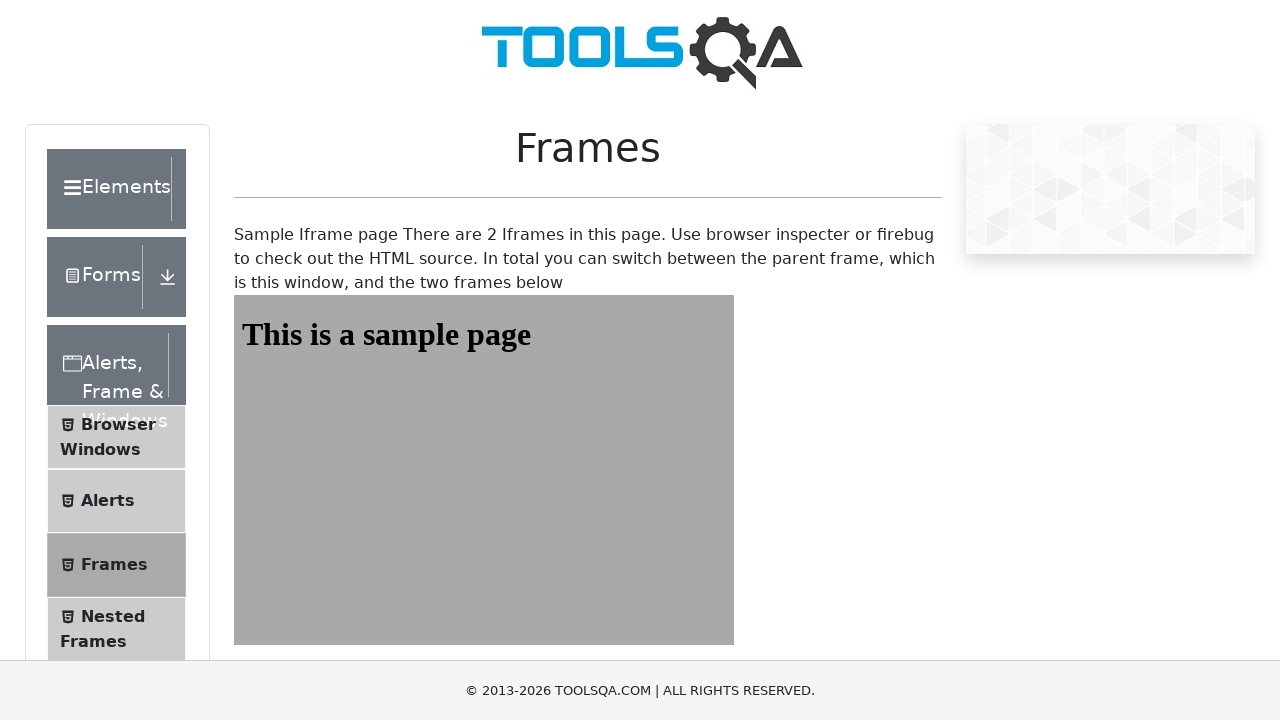

Navigated to iframe test page at https://demoqa.com/frames
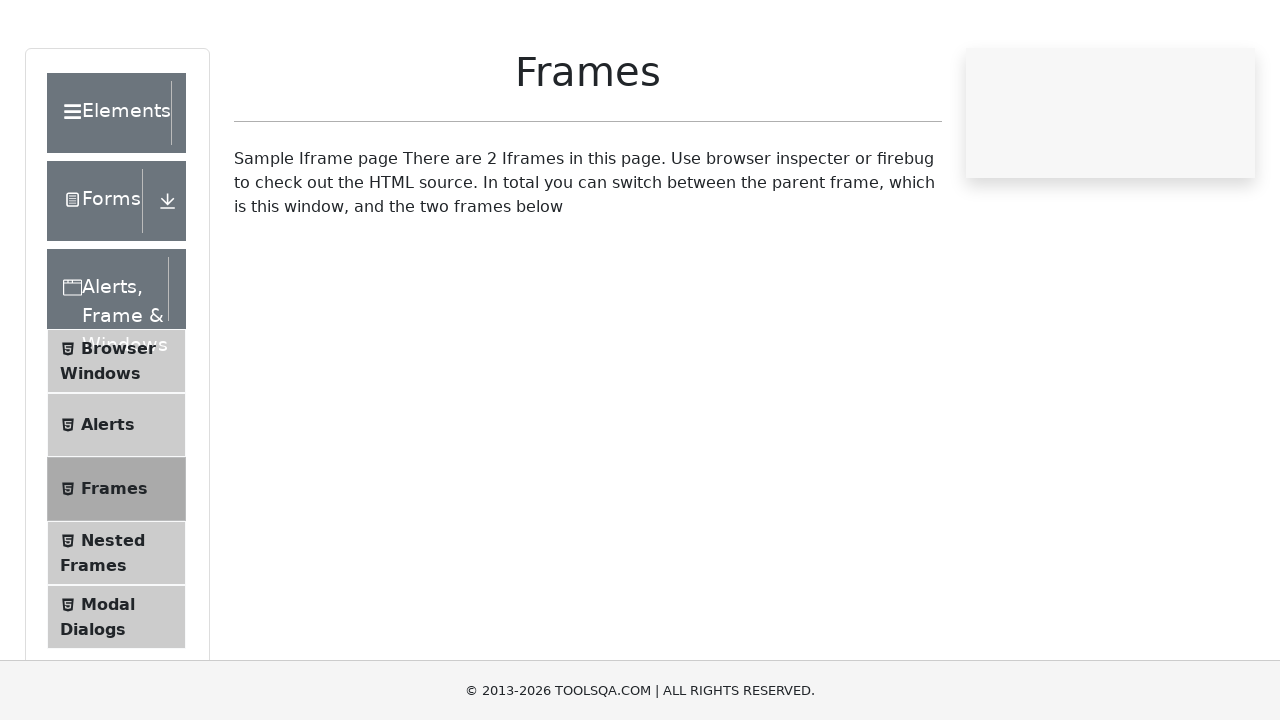

Located frame with ID 'frame1'
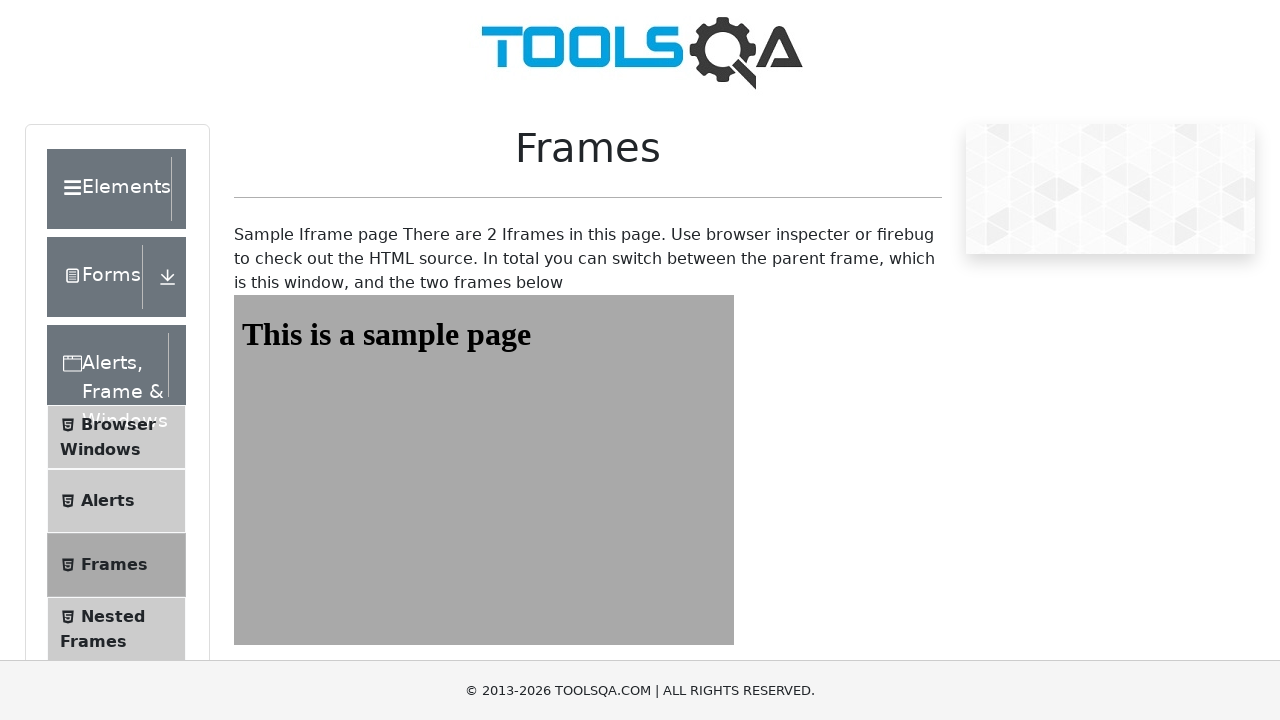

Located heading element with ID 'sampleHeading' inside the frame
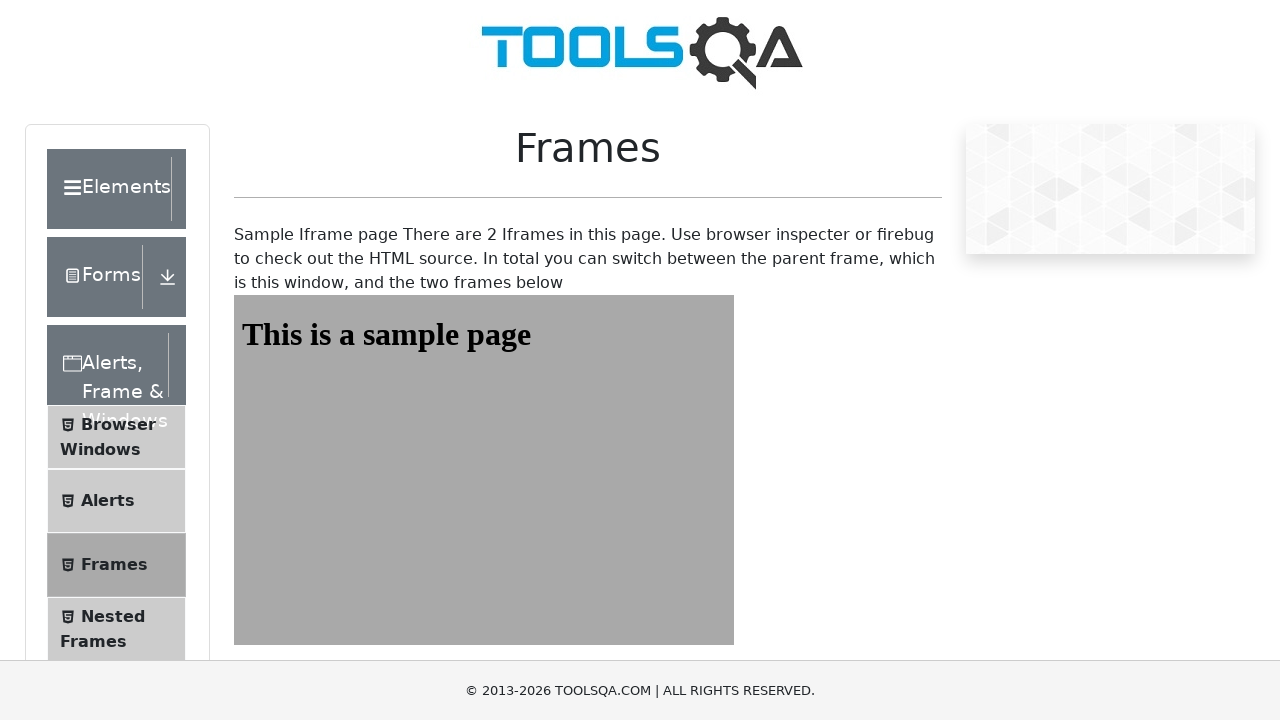

Extracted heading text: 'This is a sample page'
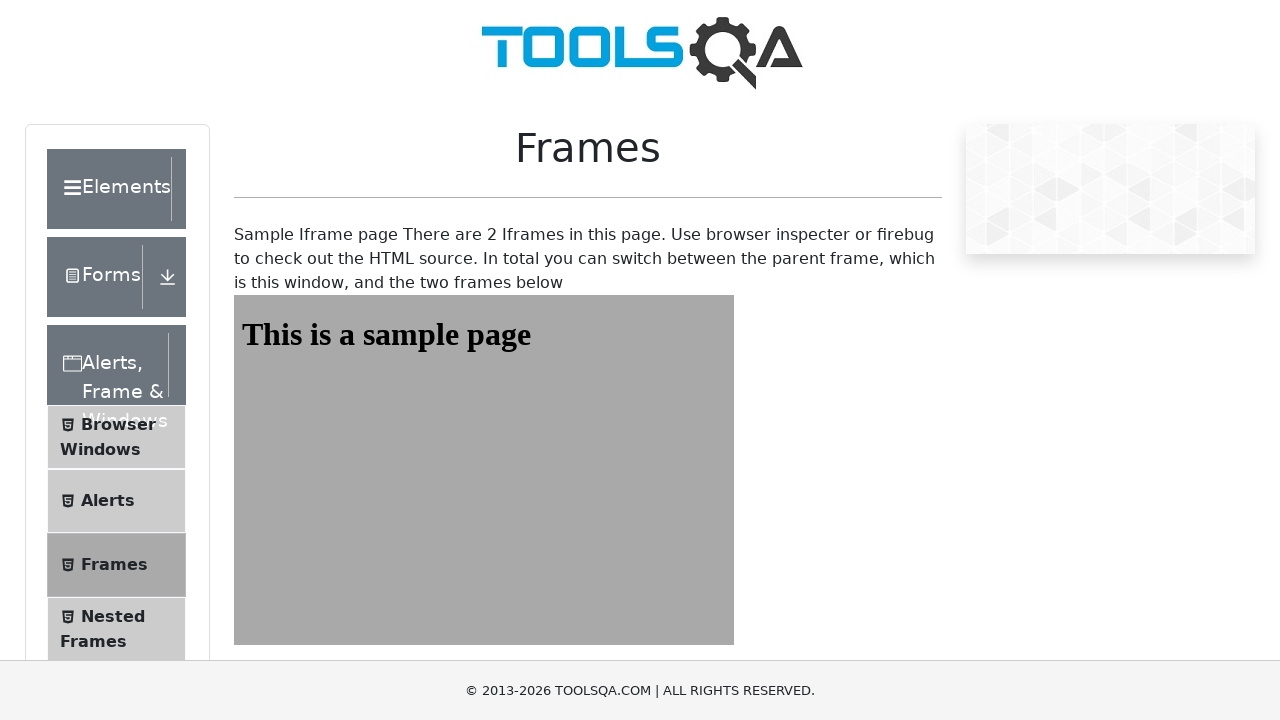

Printed heading text to console
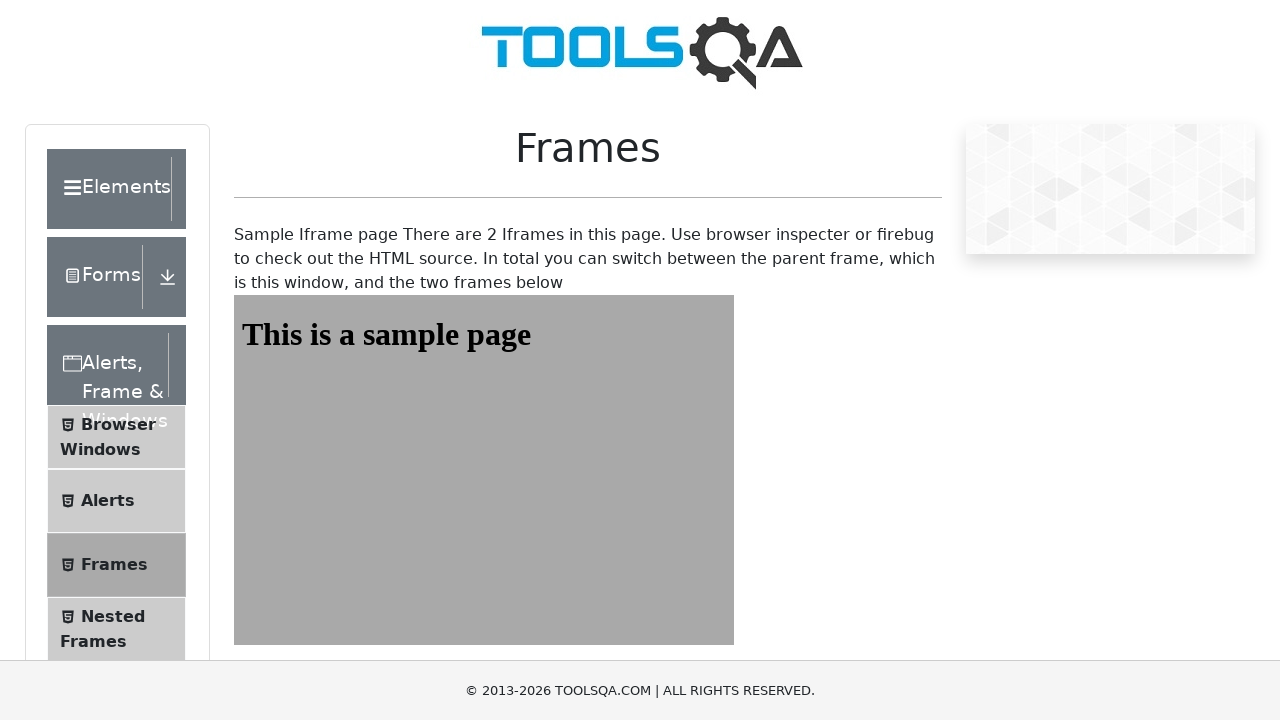

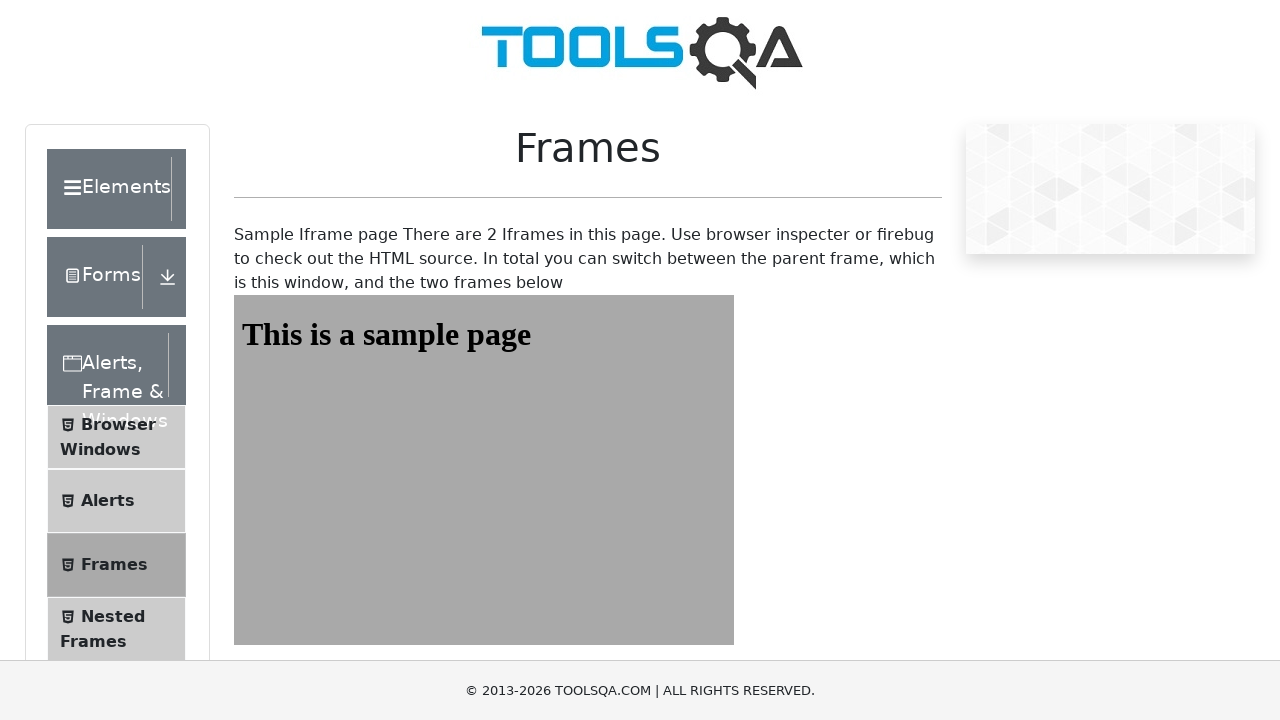